Tests game functionality by selecting an active element, starting the game, and returning to the main menu

Starting URL: https://ghsvensson.github.io/NeonTyper/

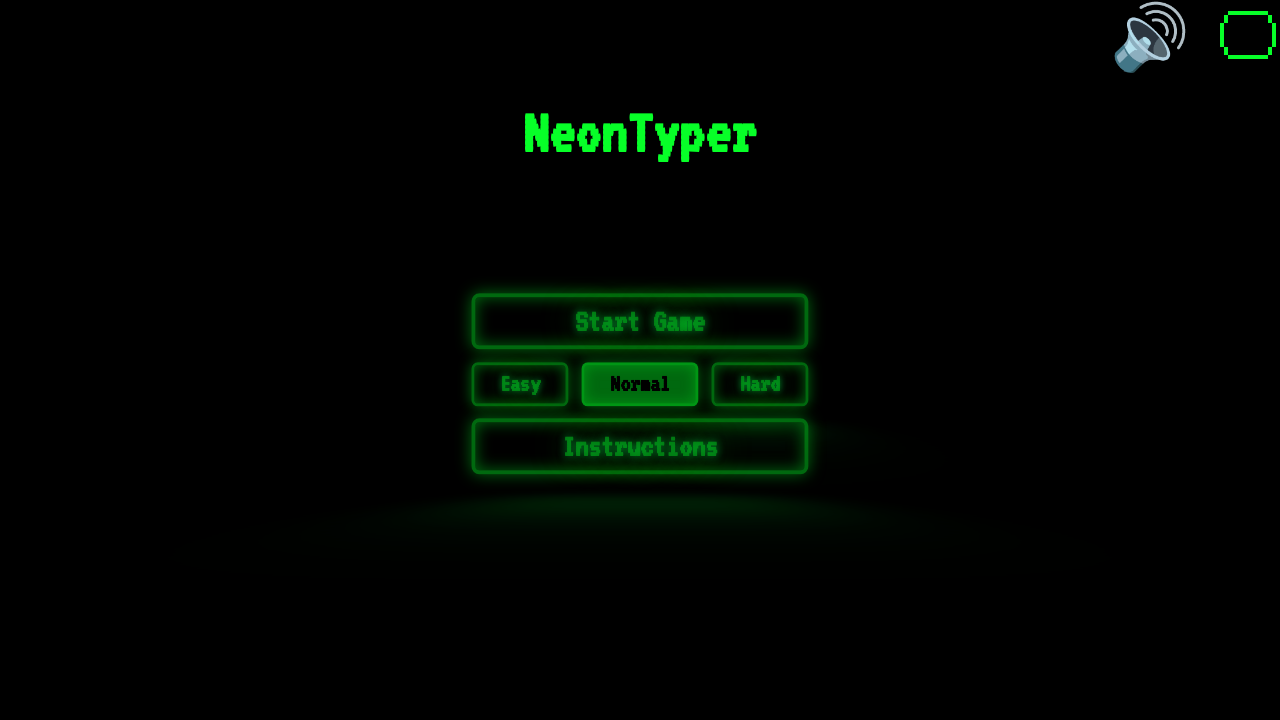

Clicked on the active element (difficulty or mode selector) at (640, 384) on .active
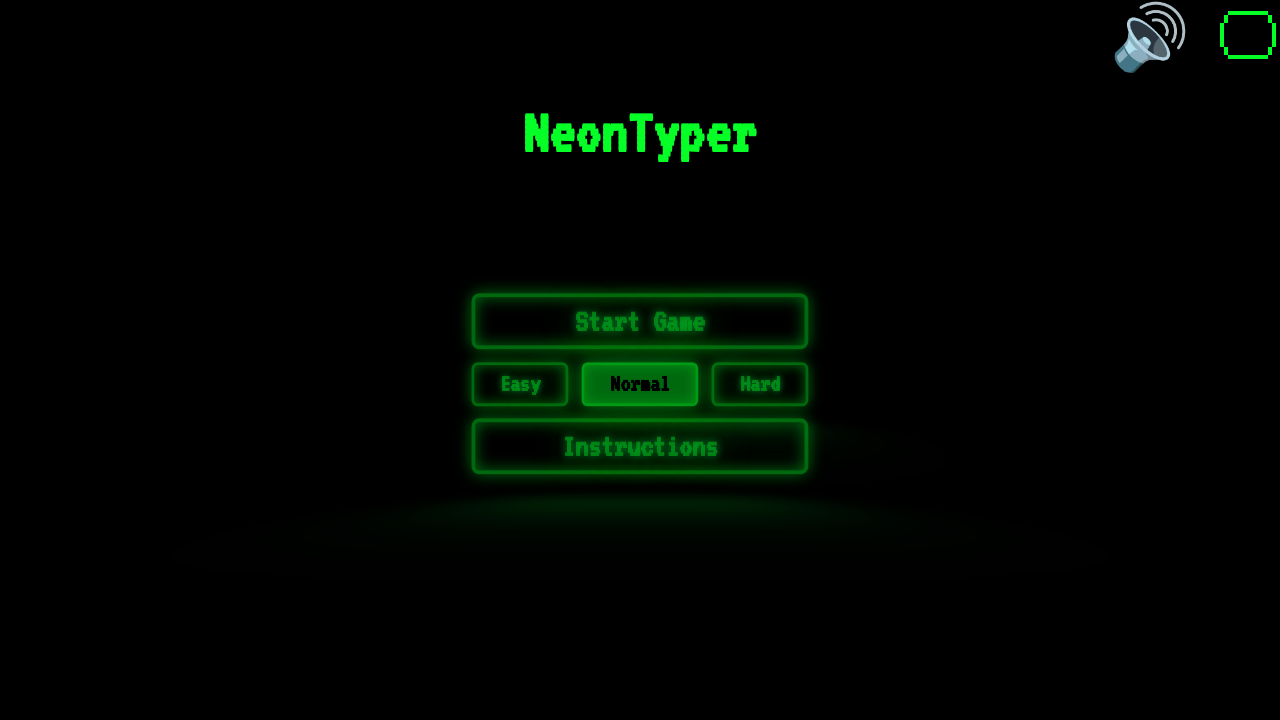

Clicked start button to begin the game at (640, 321) on #start-button
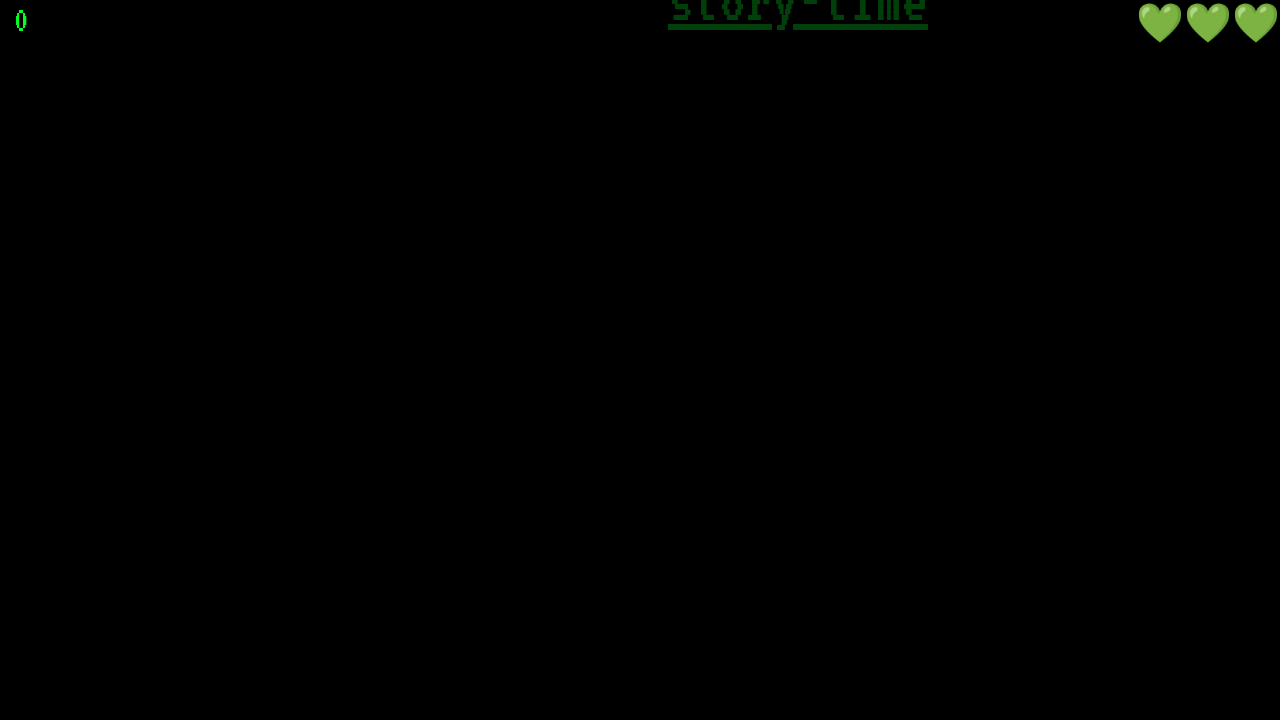

Clicked return button to go back to main menu at (376, 227) on #return-button
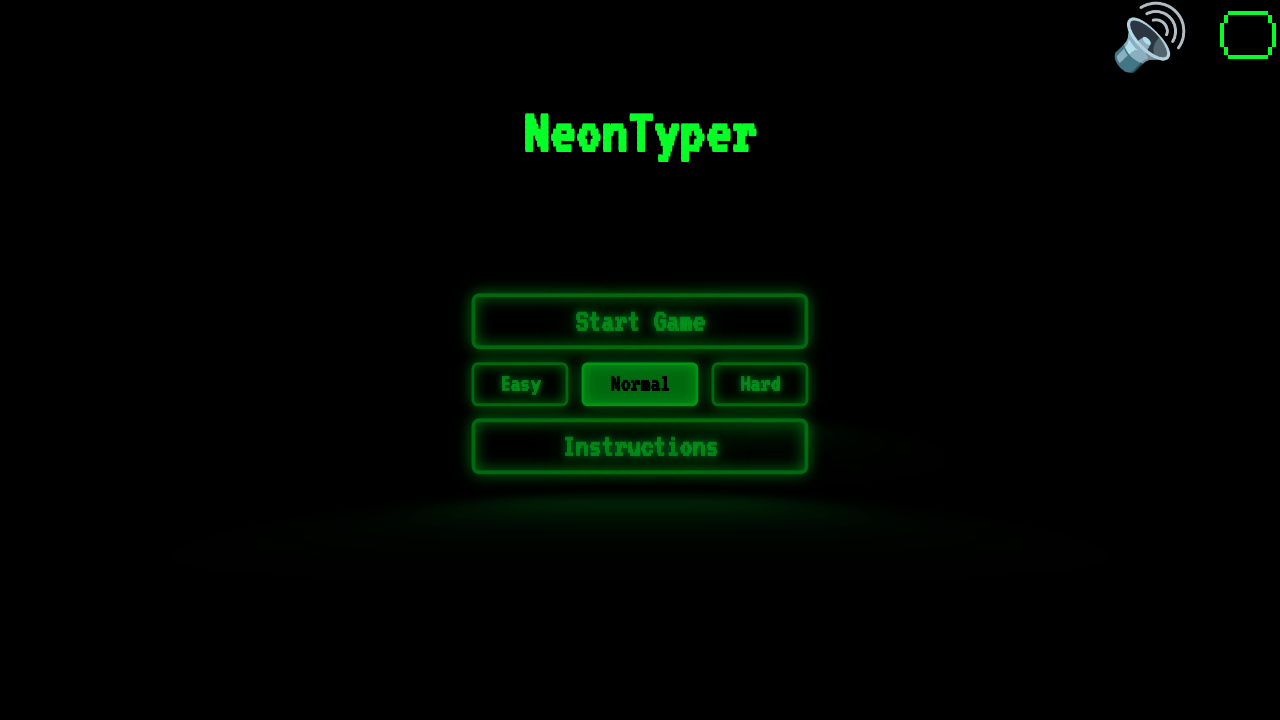

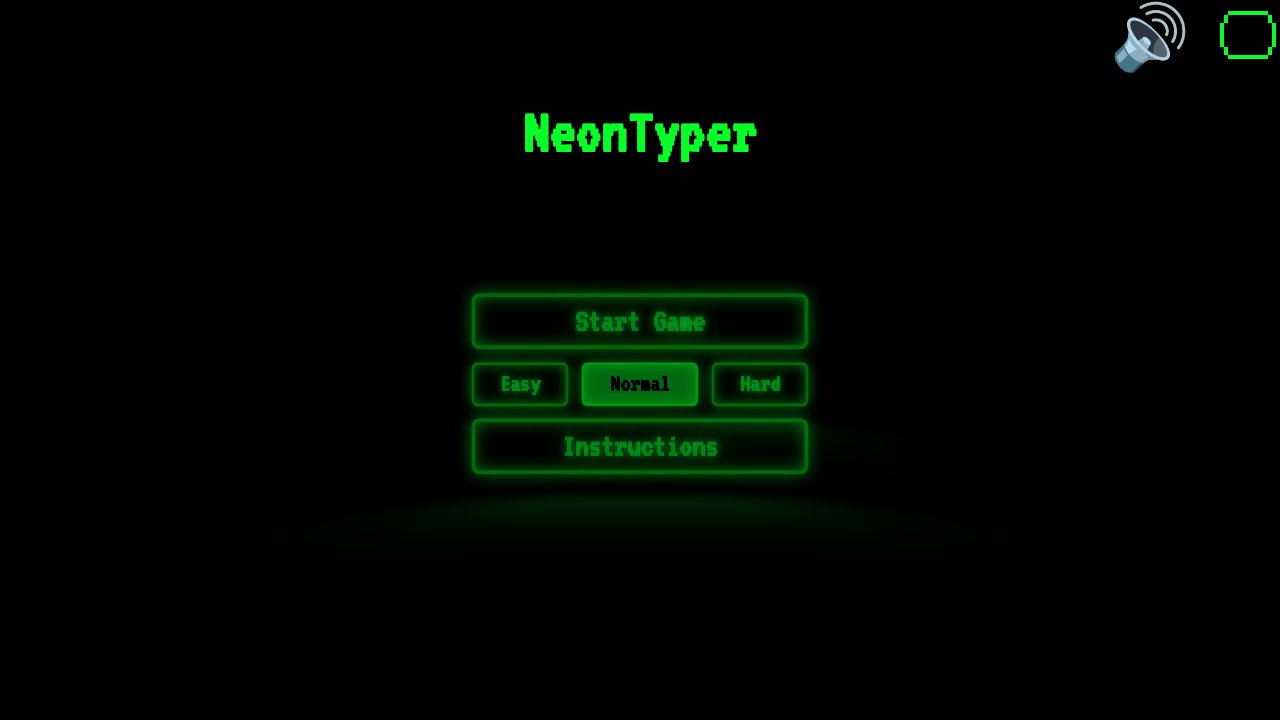